Tests keyboard input functionality by clicking on a name field, entering a name, and clicking a button on the Formy keypress practice page

Starting URL: https://formy-project.herokuapp.com/keypress

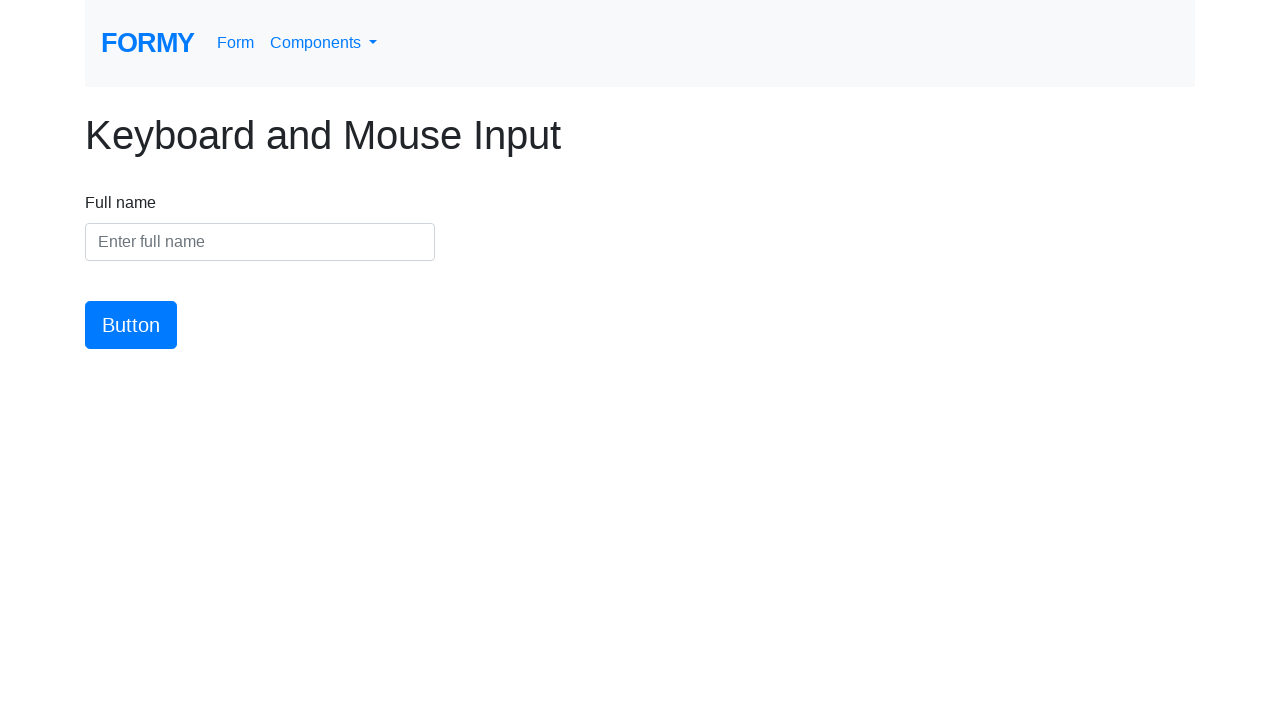

Clicked on the name input field at (260, 242) on #name
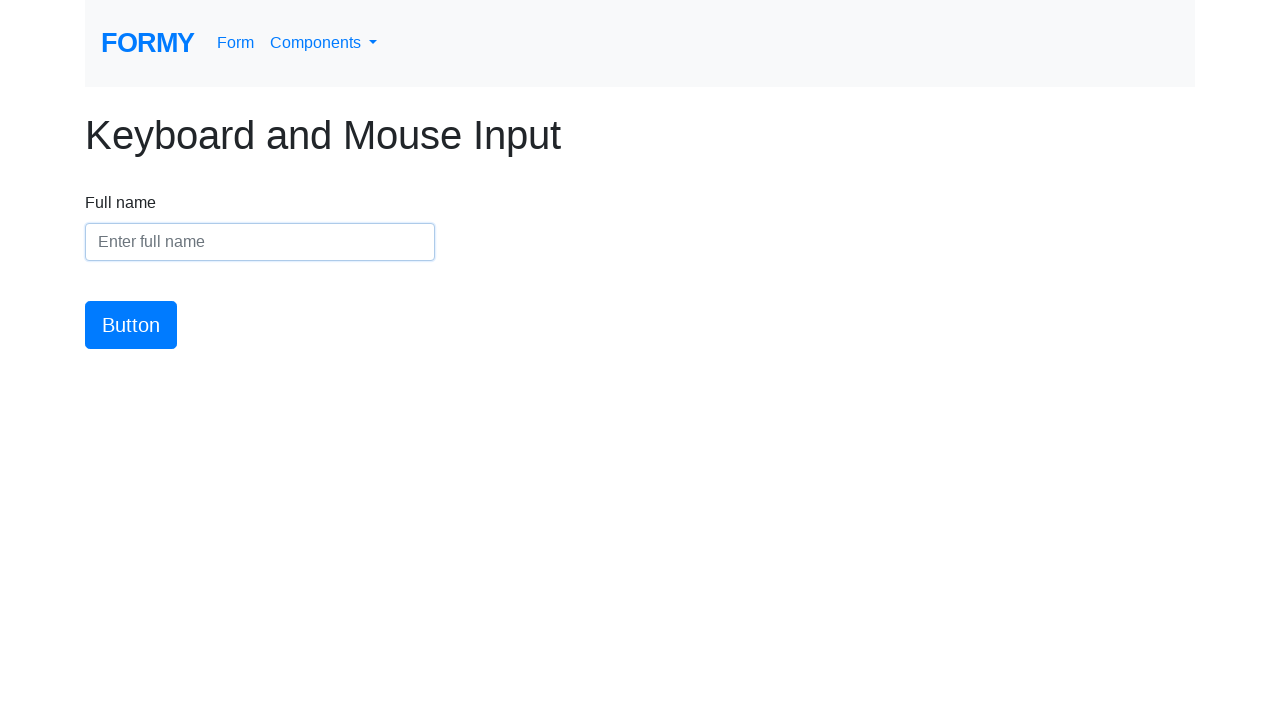

Entered 'Jacob' into the name field on #name
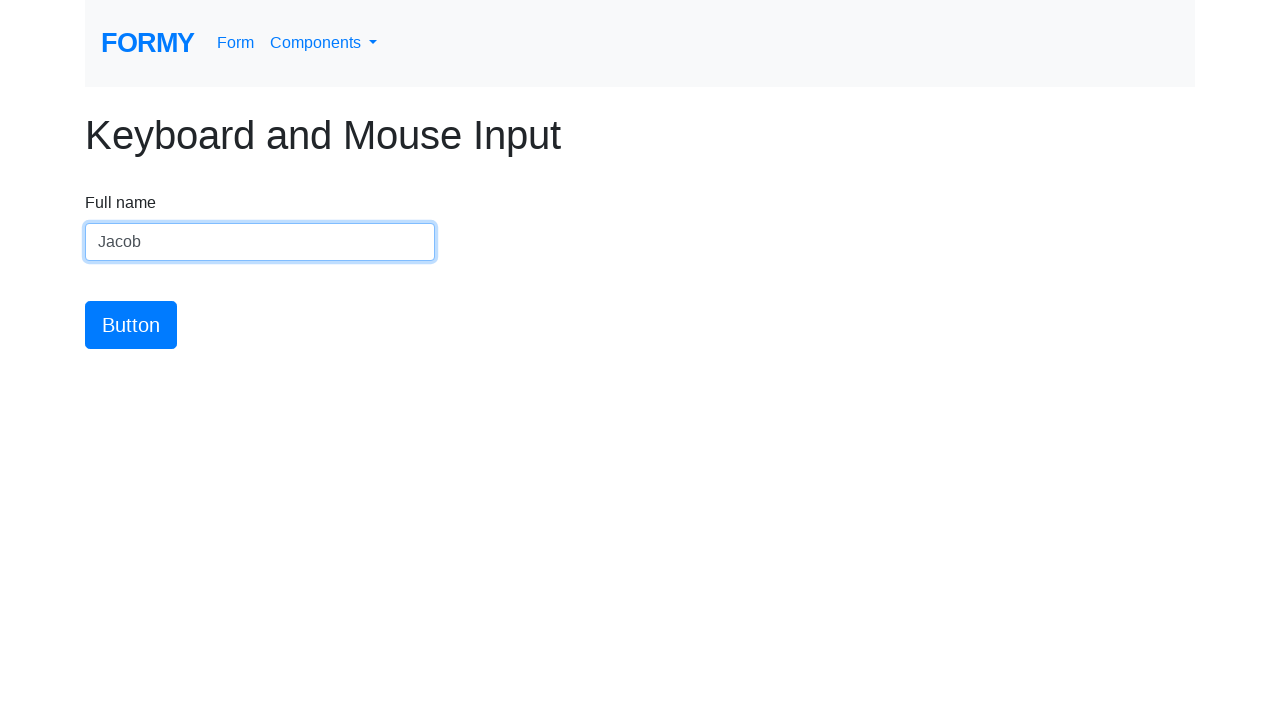

Clicked the button to submit the form at (131, 325) on #button
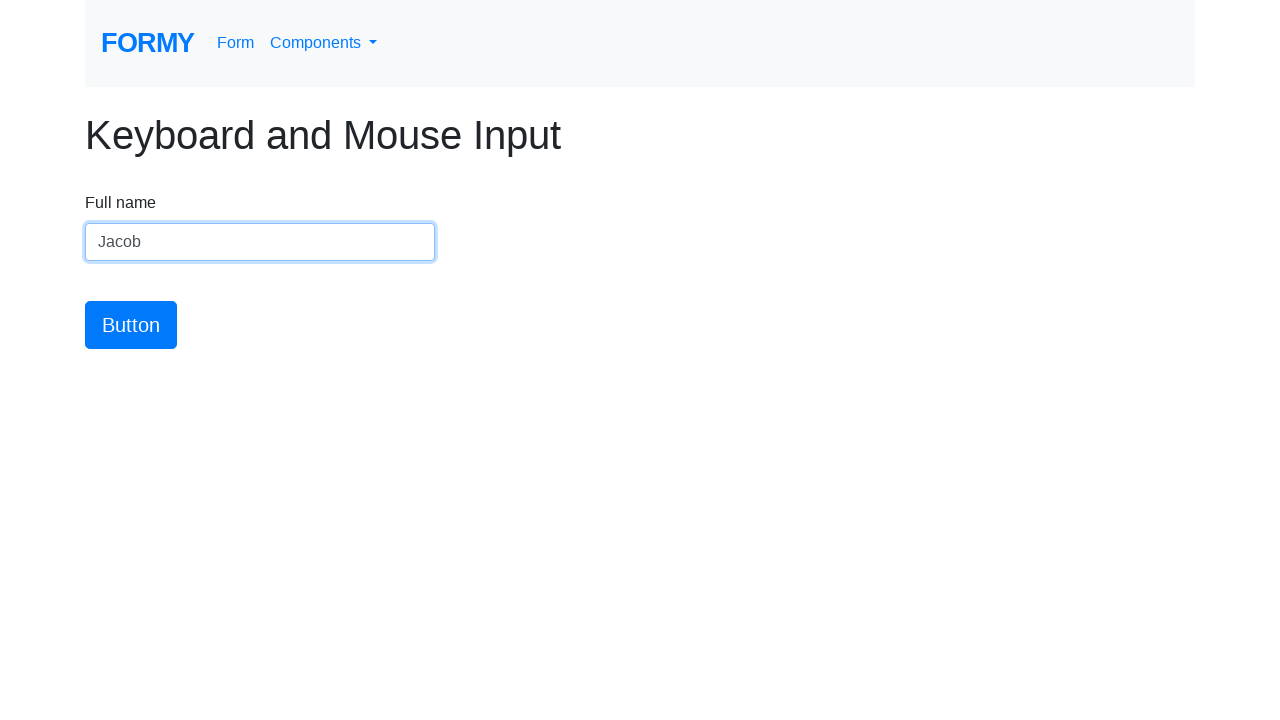

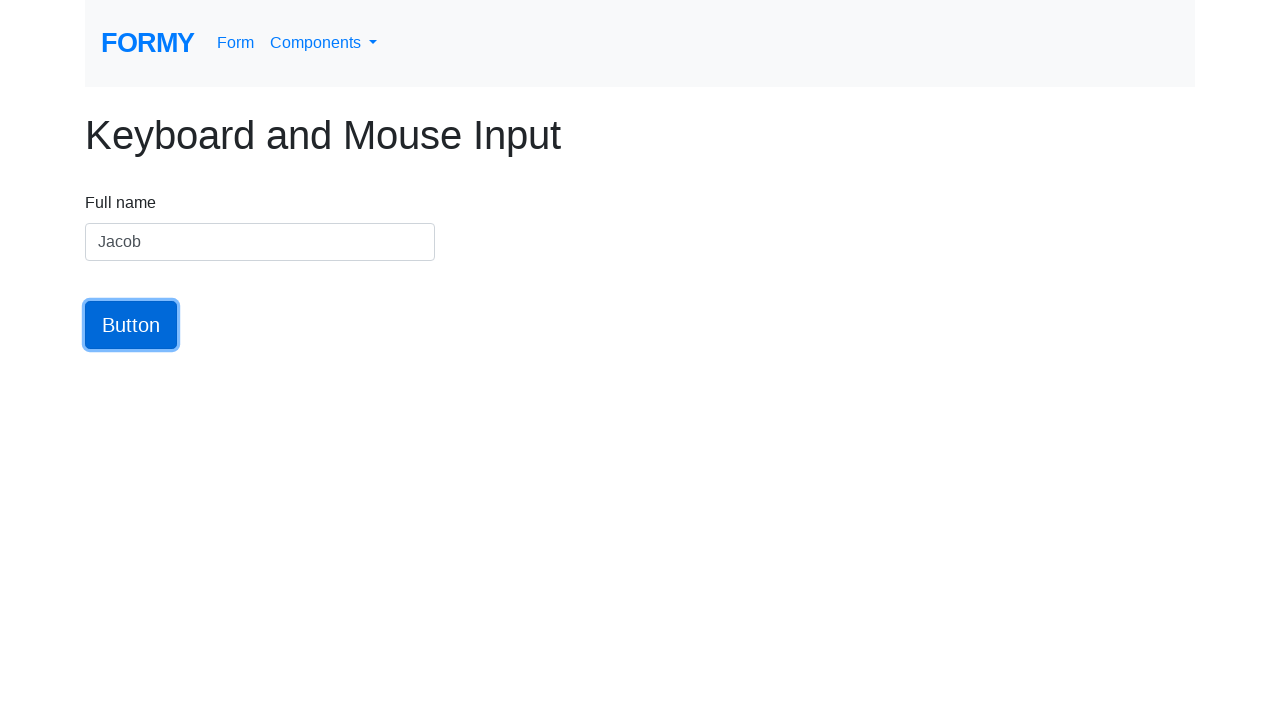